Tests that password field requires minimum length by rejecting single character

Starting URL: https://sharelane.com/cgi-bin/register.py

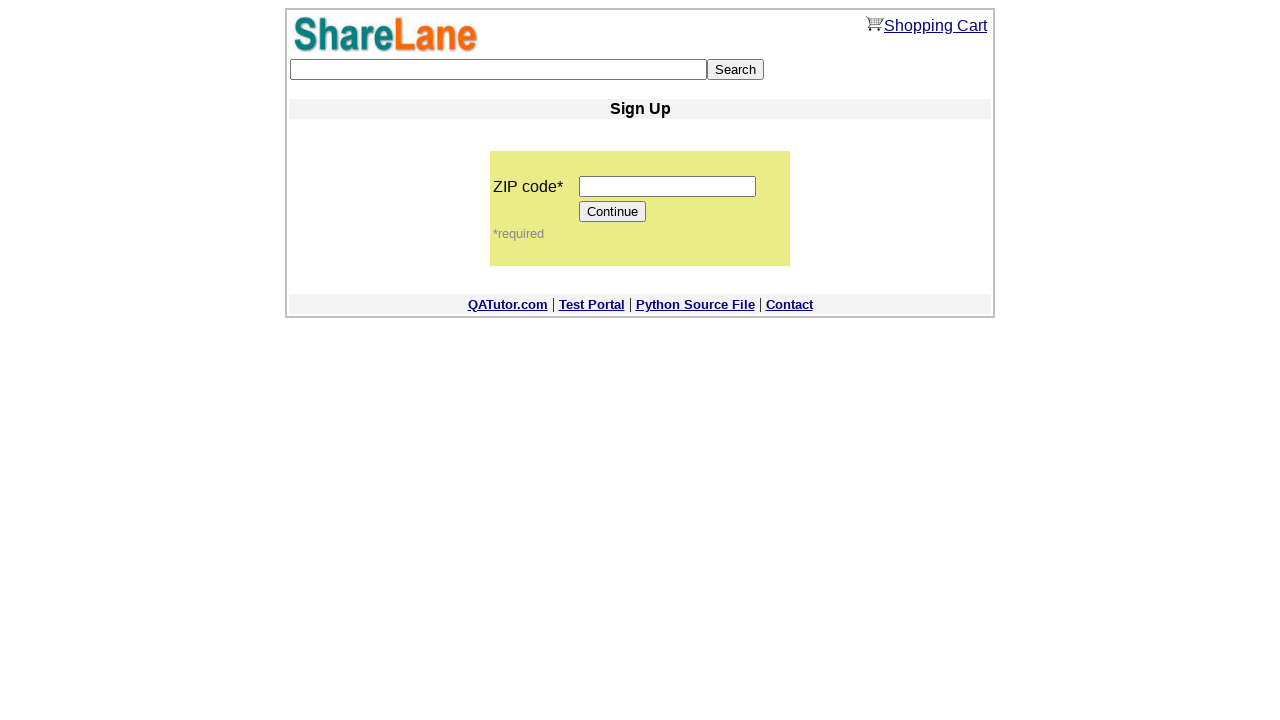

Entered valid zip code '12345' on input[name='zip_code']
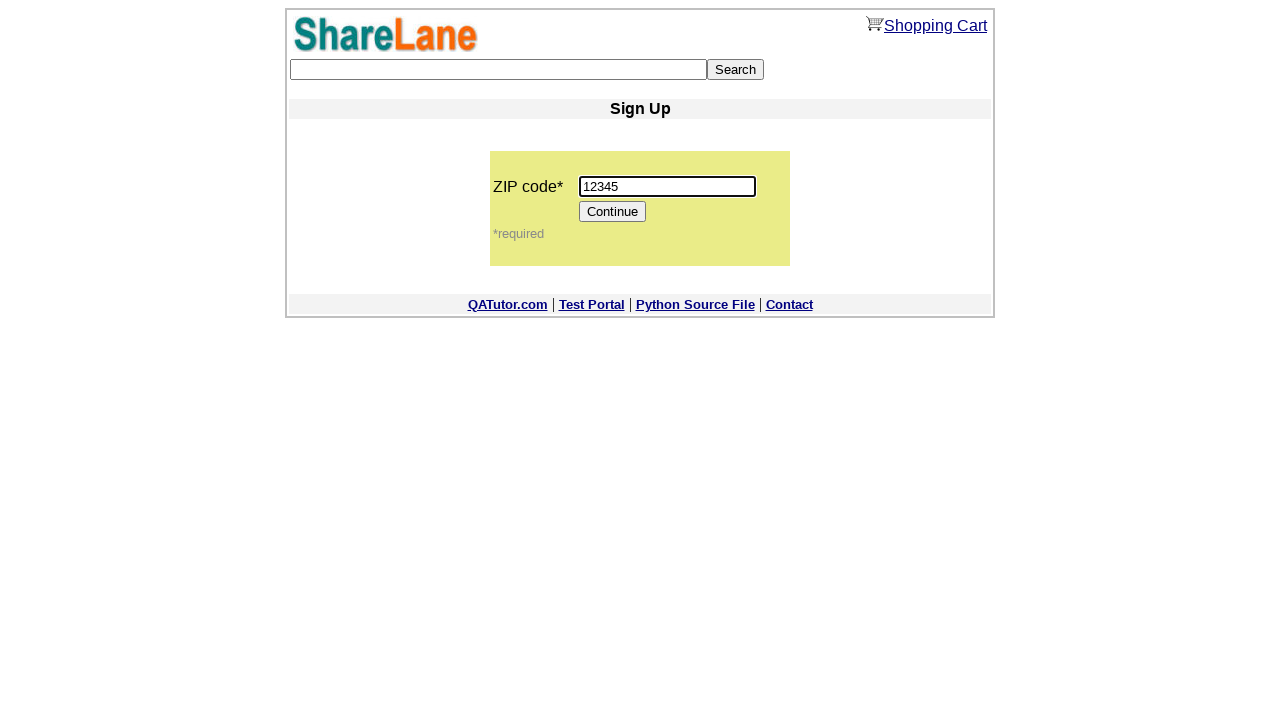

Clicked Continue button to proceed to registration form at (613, 212) on input[value='Continue']
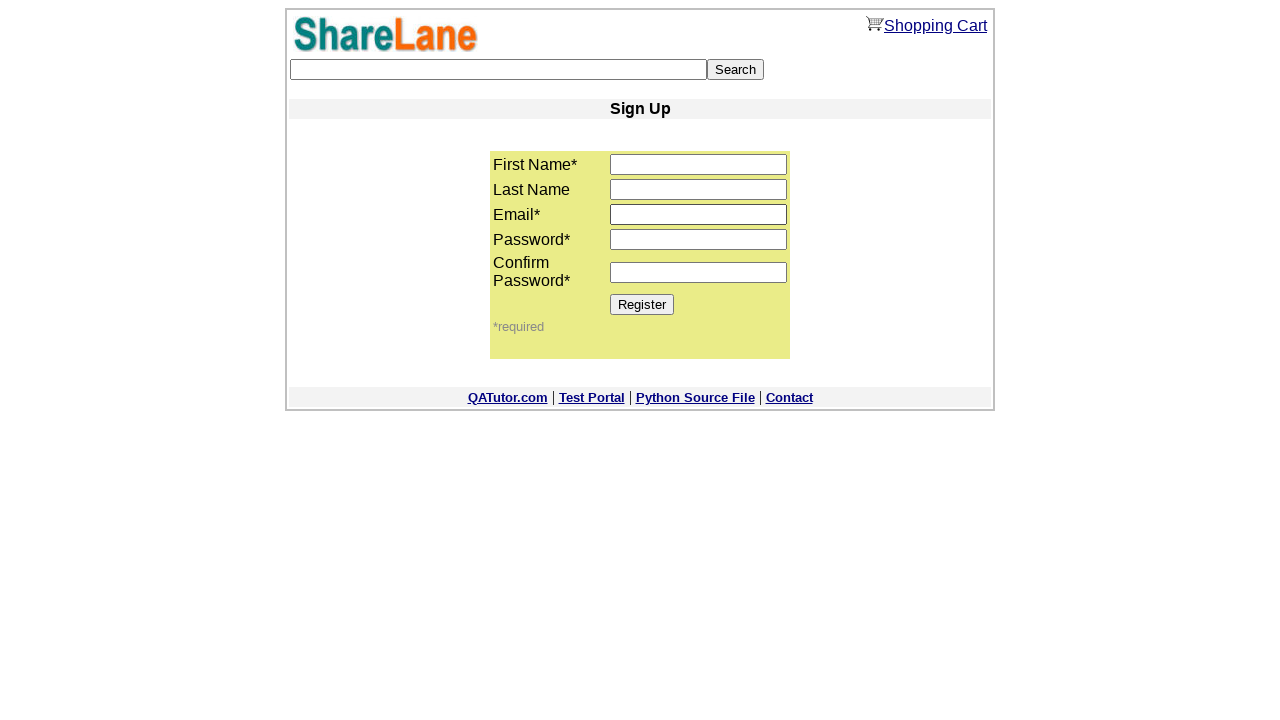

Entered first name 'vika' on input[name='first_name']
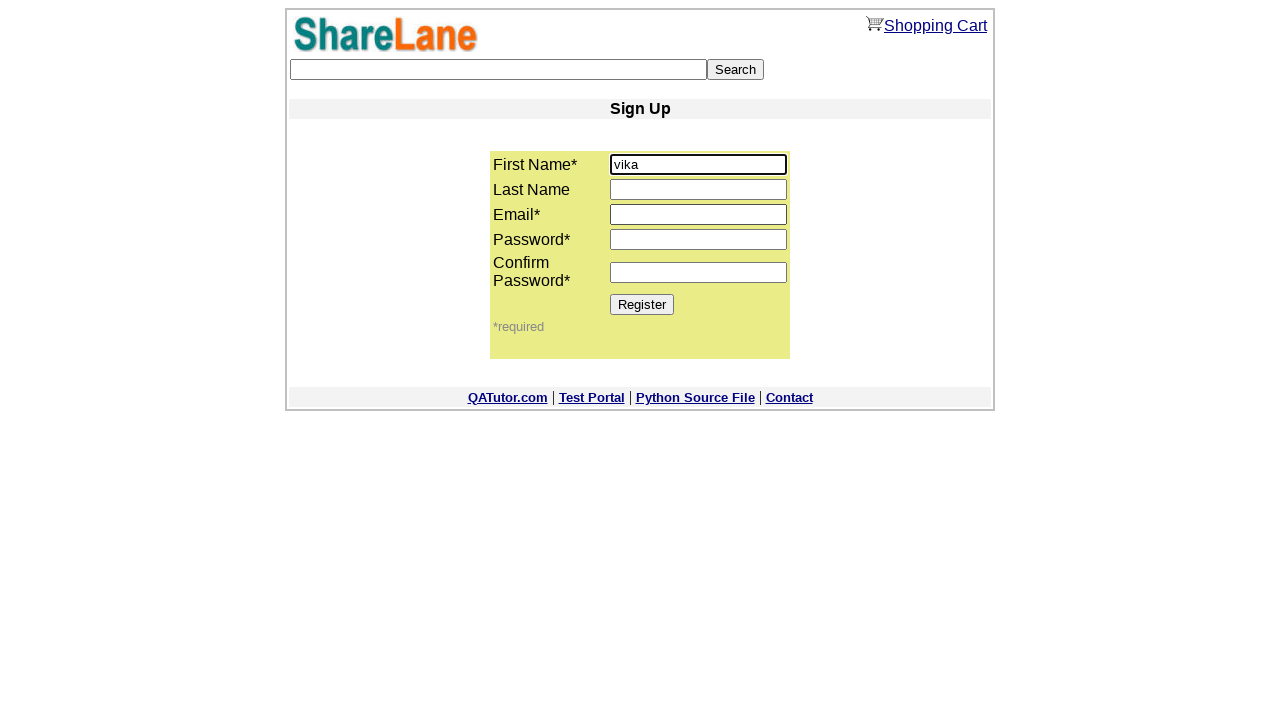

Entered email 'test@gmail.com' on input[name='email']
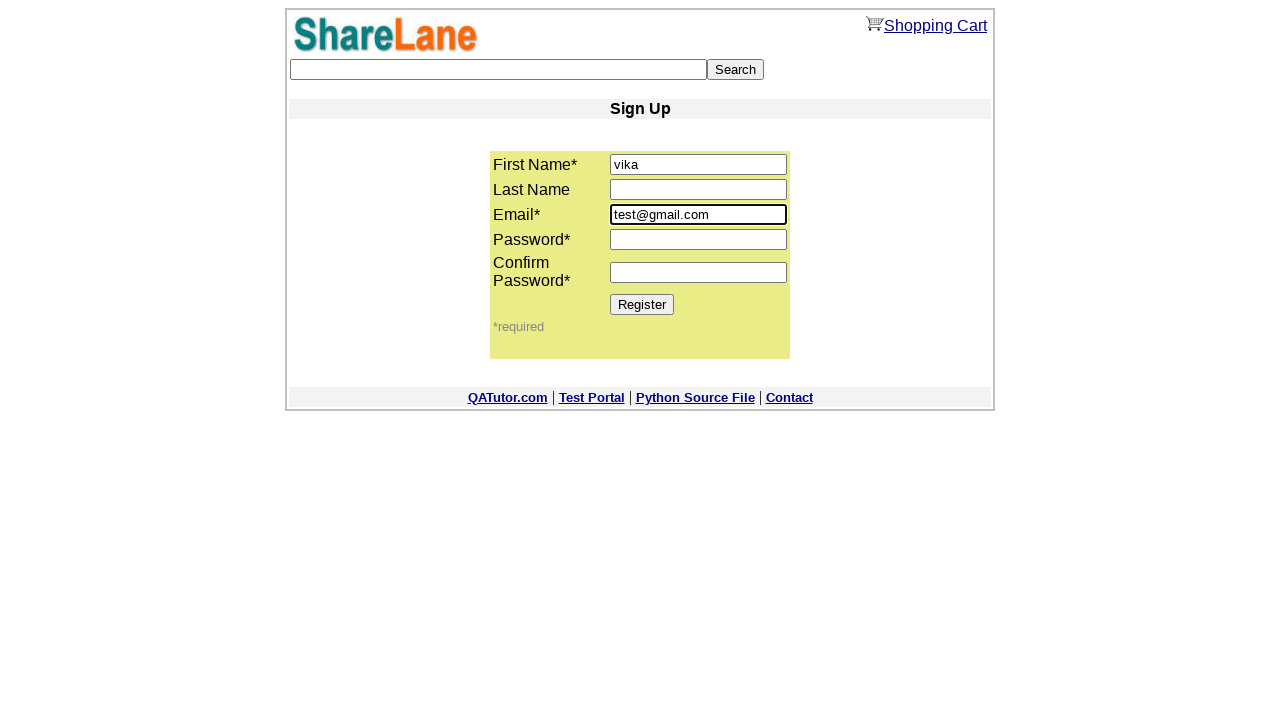

Entered invalid single character password '1' in password1 field on input[name='password1']
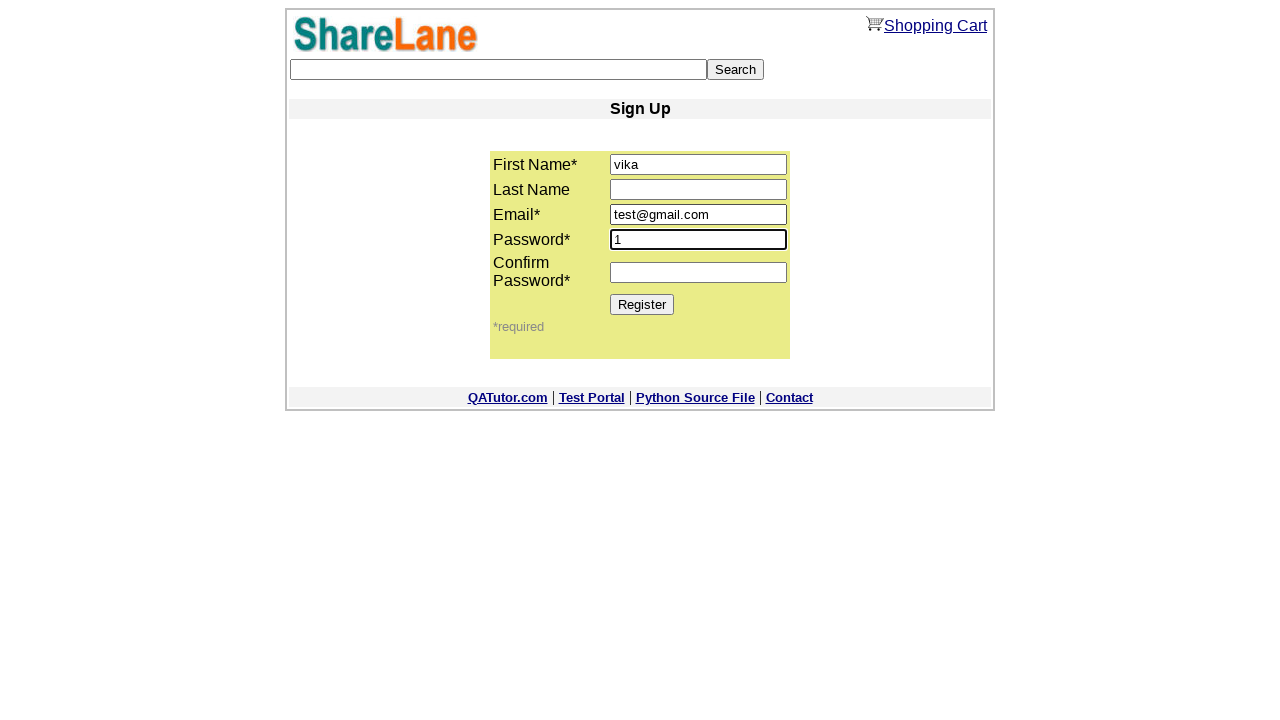

Entered invalid single character password '1' in password2 field on input[name='password2']
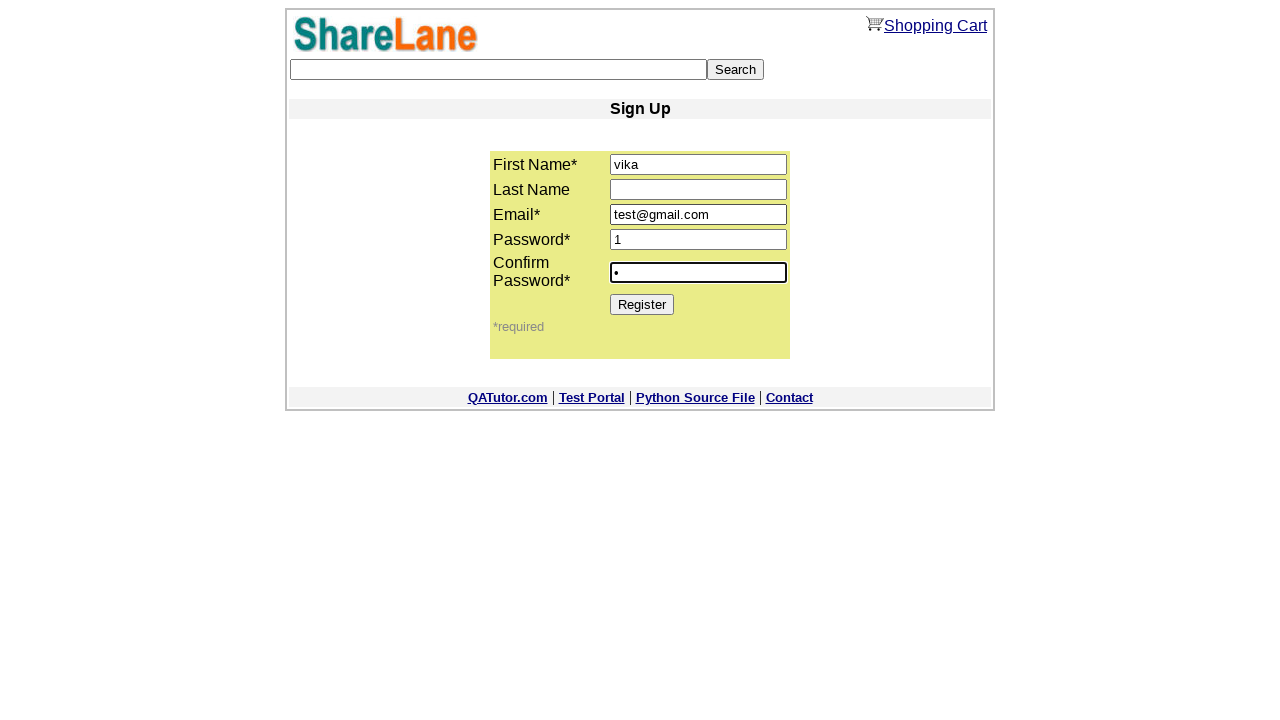

Clicked Register button to submit form with invalid password at (642, 304) on input[value='Register']
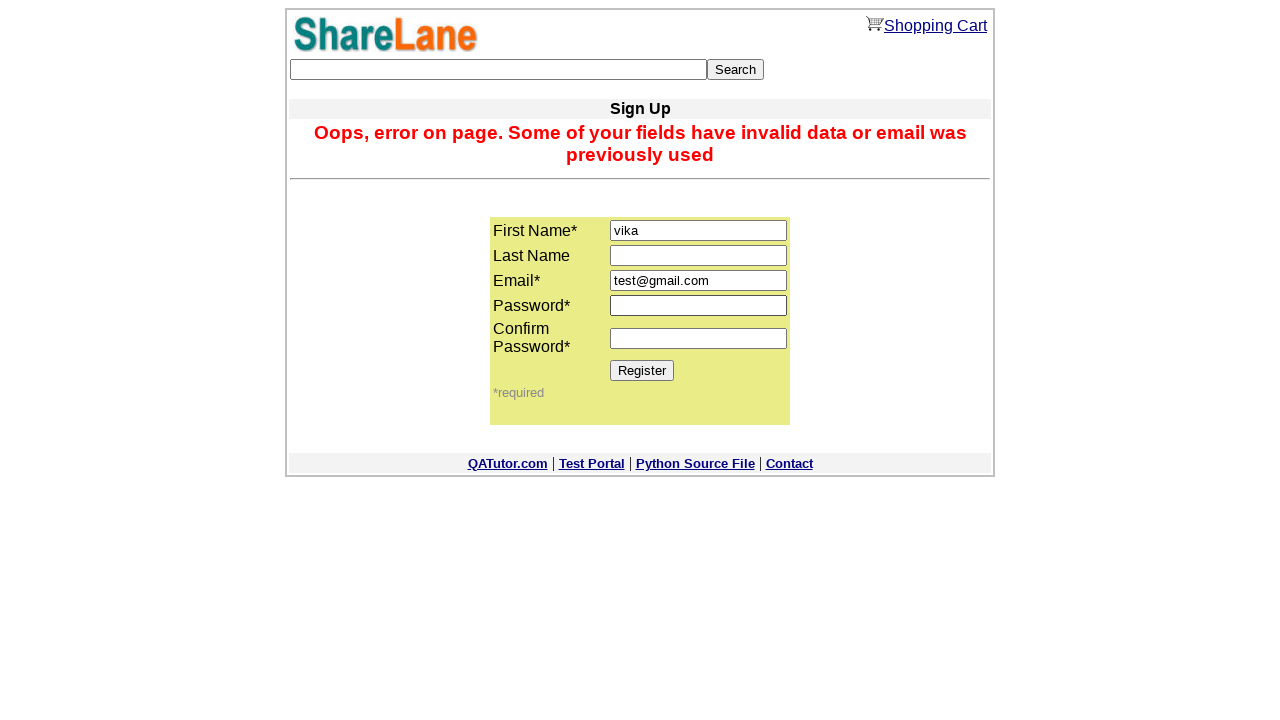

Error message appeared confirming password validation rejection
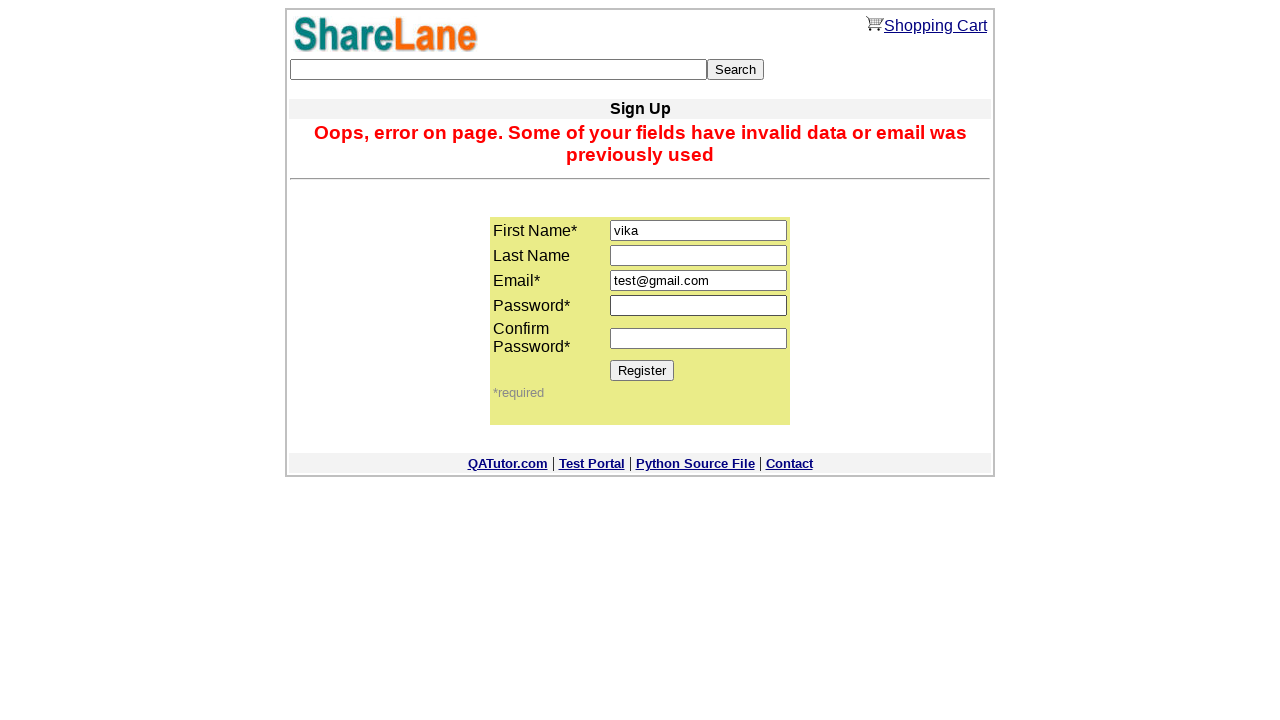

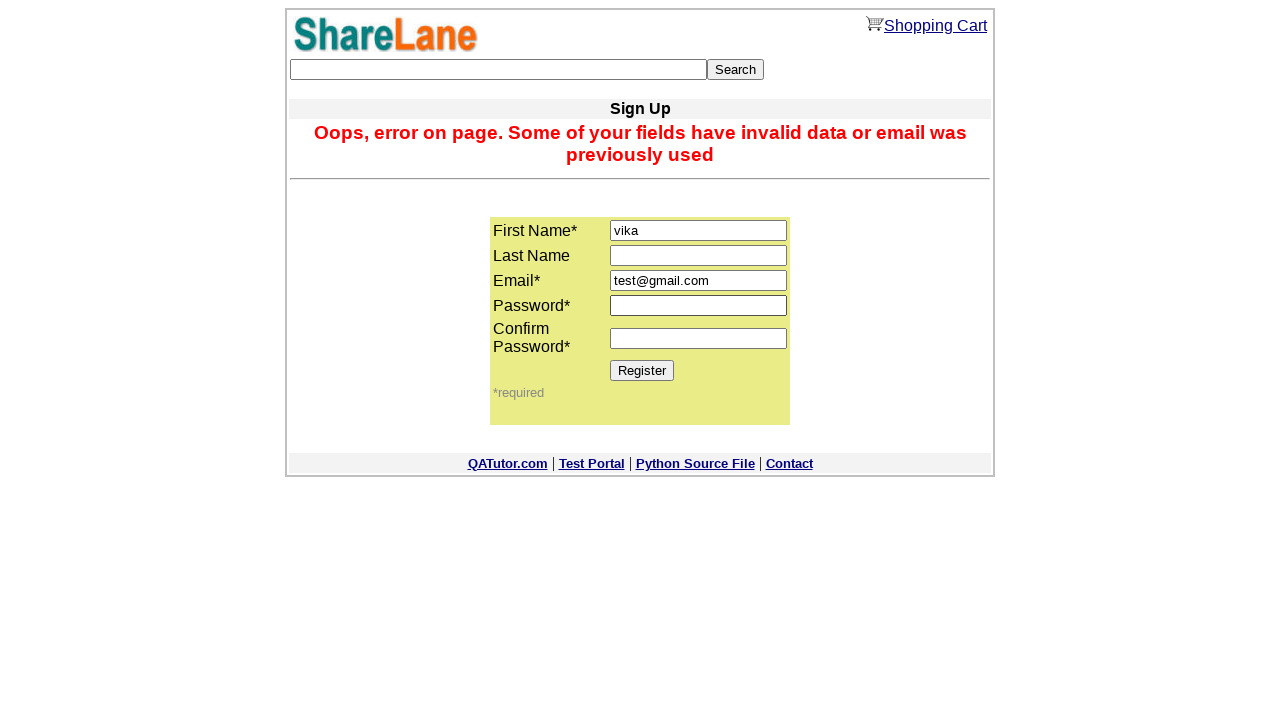